Opens a new window and fills a form field in the newly opened window

Starting URL: https://www.hyrtutorials.com/p/window-handles-practice.html

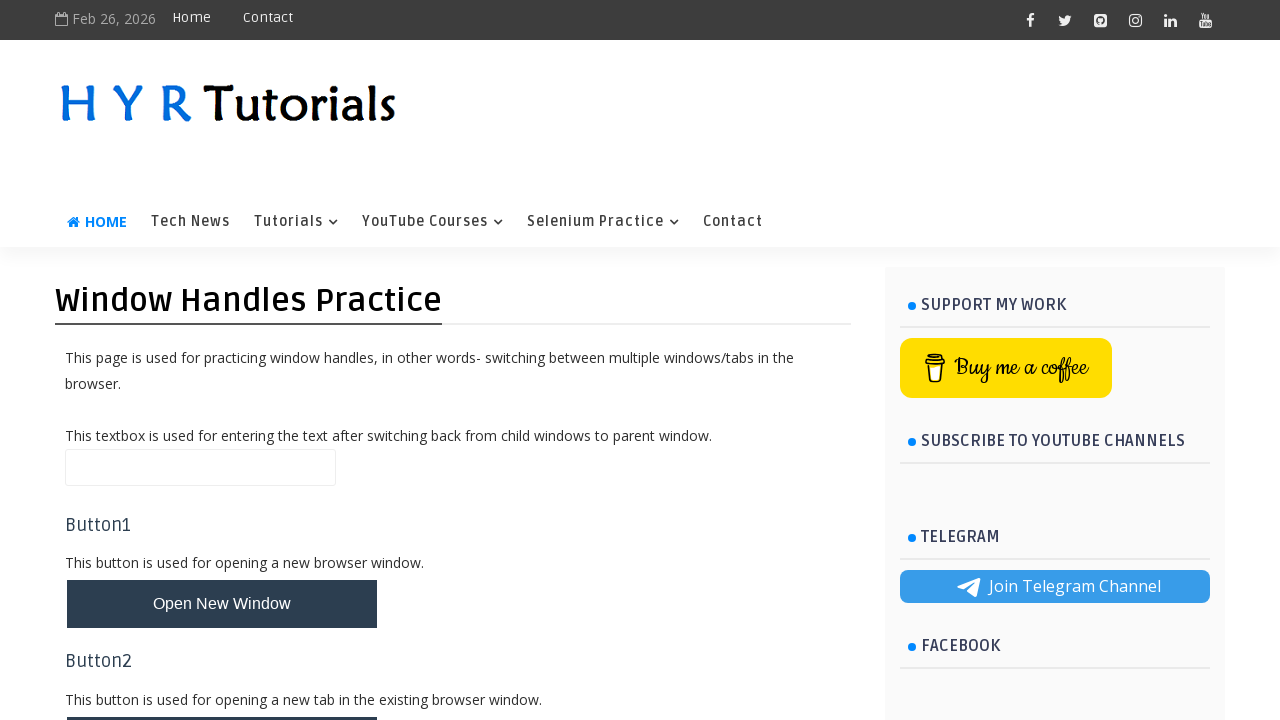

Clicked button to open new window at (222, 604) on #newWindowBtn
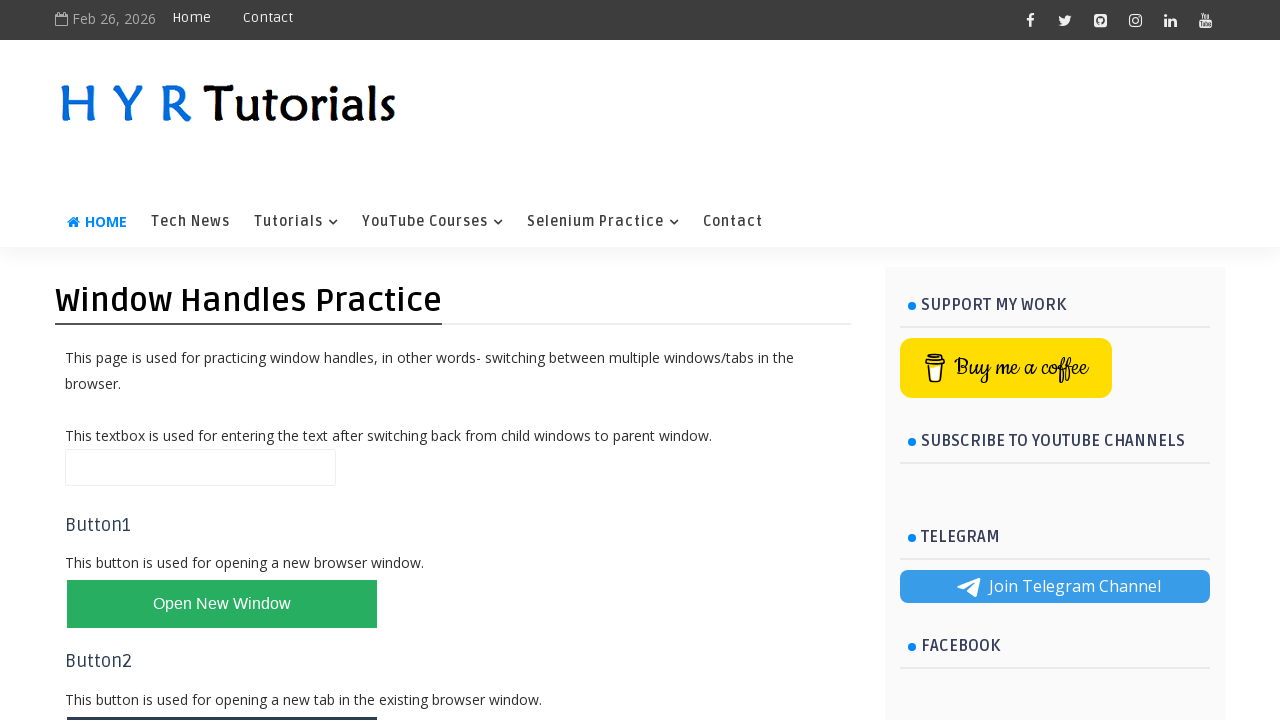

New window opened and captured
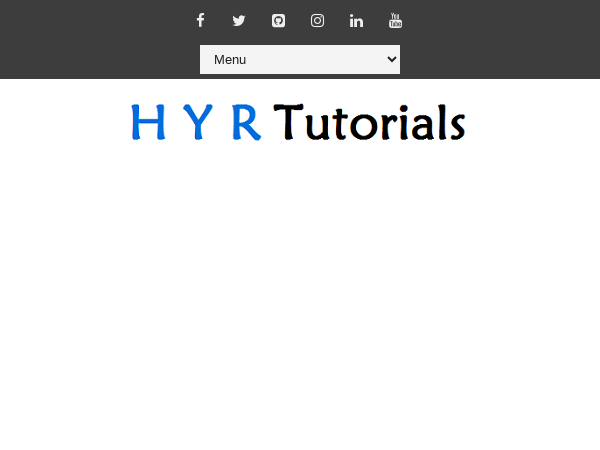

Filled first name field with 'Zhanarbek' in new window on #firstName
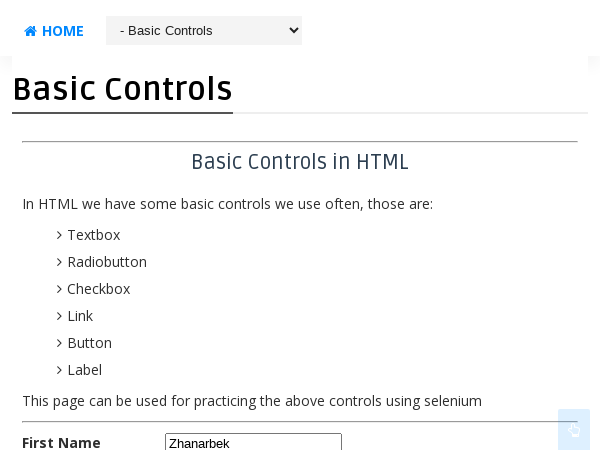

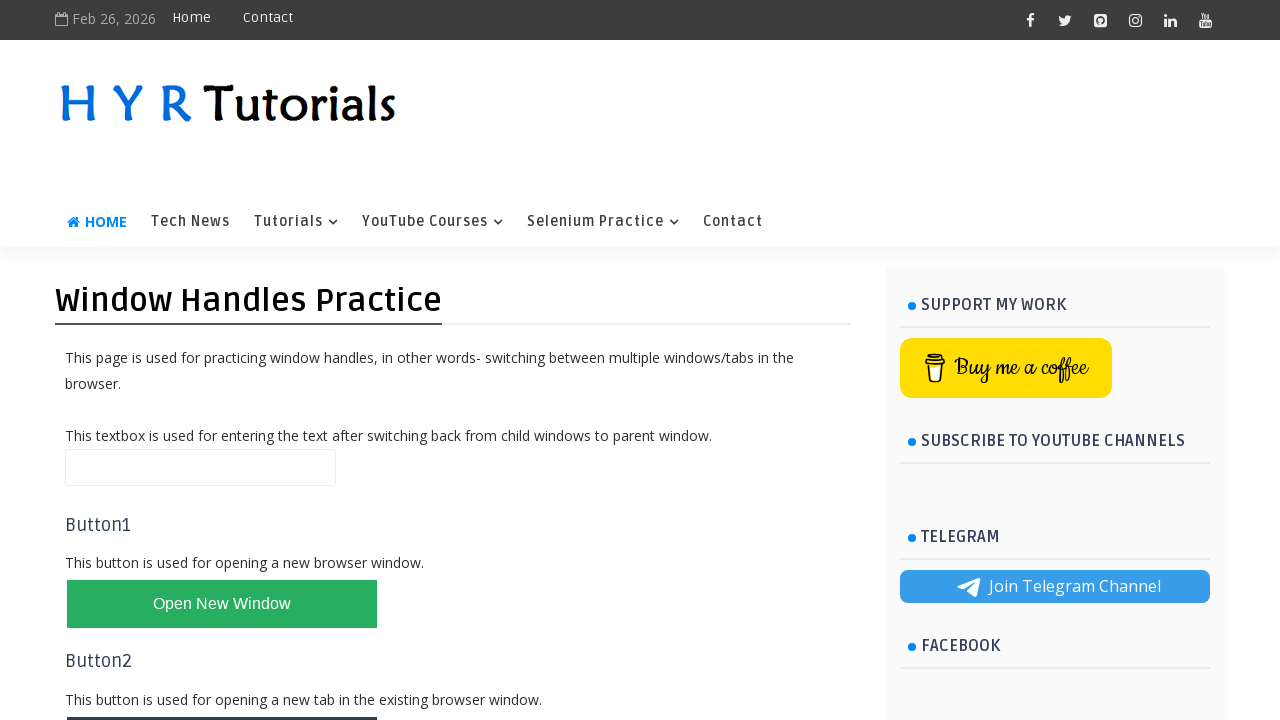